Tests the country selection dropdown on a dummy ticket booking form by clicking the dropdown and selecting Russia from the list of countries

Starting URL: https://www.dummyticket.com/dummy-ticket-for-visa-application/

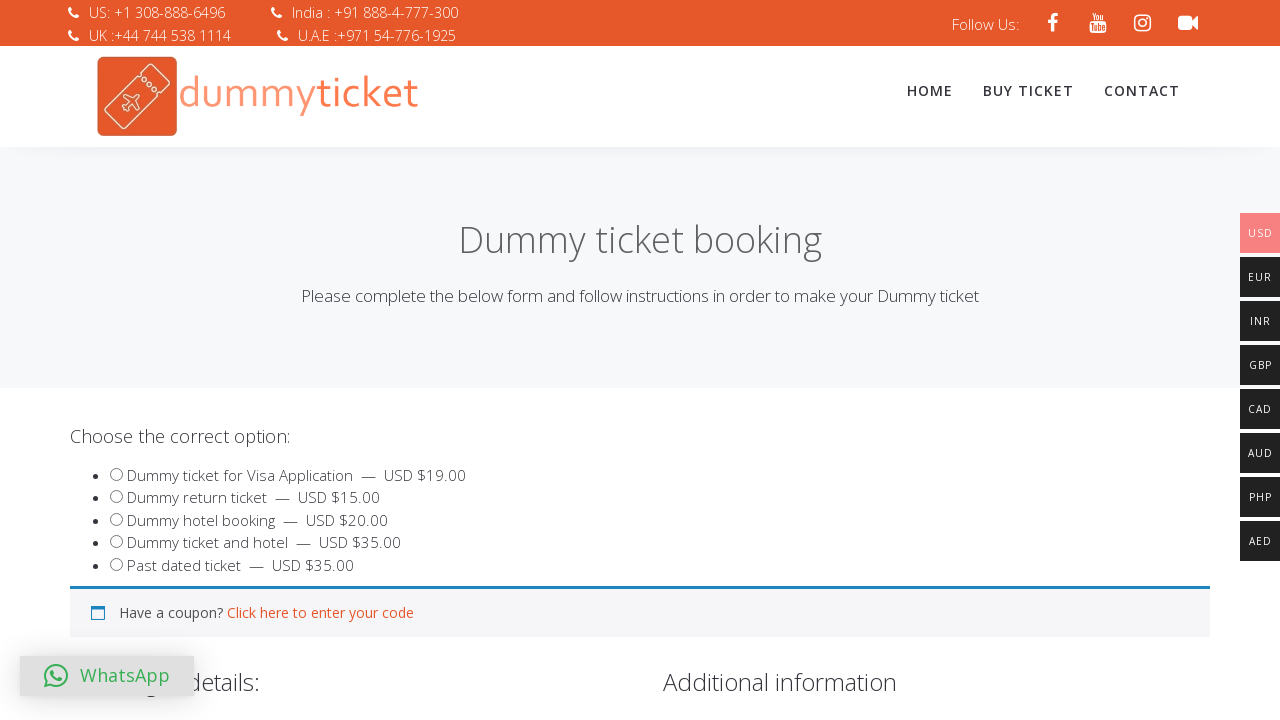

Clicked on the billing country dropdown to open it at (344, 360) on span#select2-billing_country-container
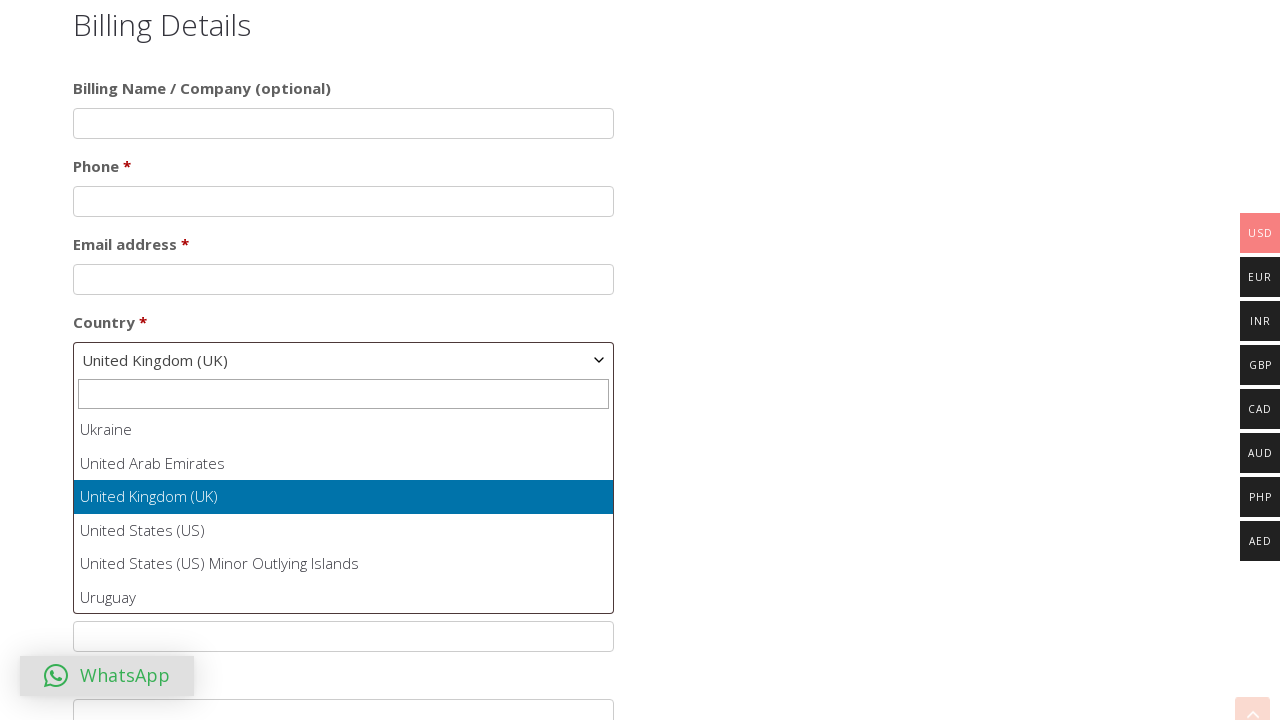

Dropdown options appeared
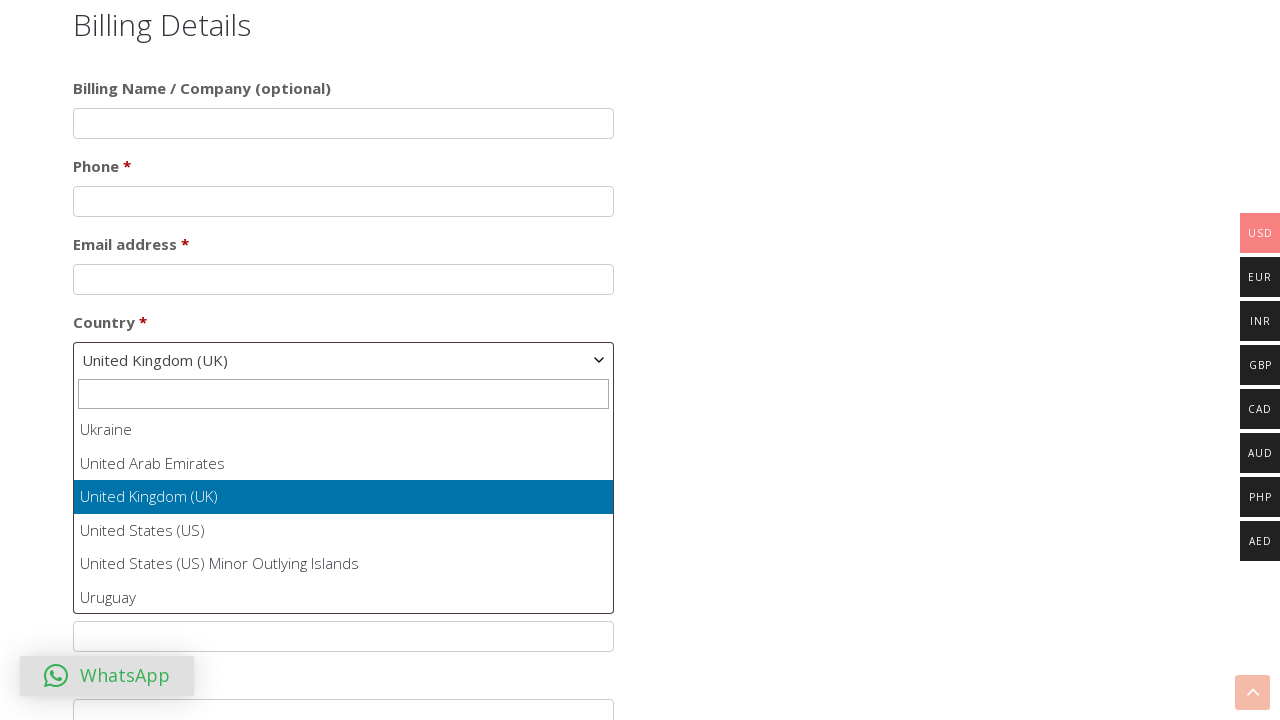

Selected Russia from the country dropdown list at (344, 513) on ul#select2-billing_country-results li:has-text('Russia')
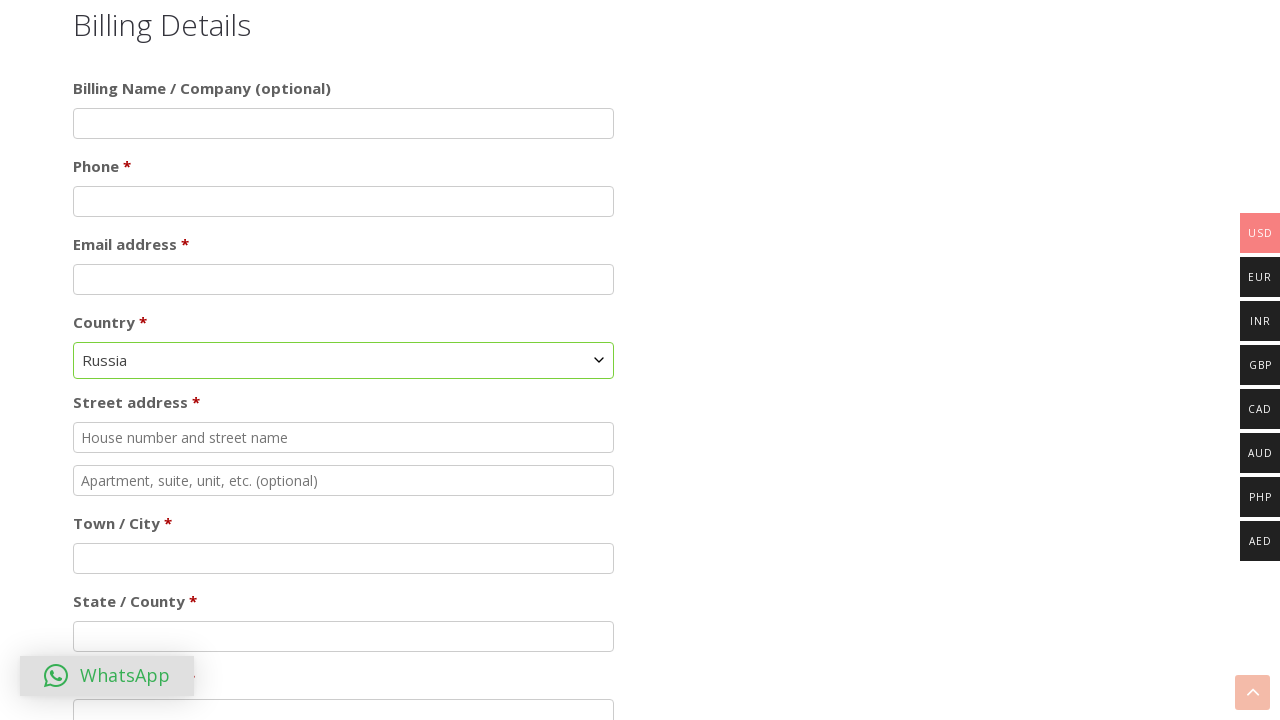

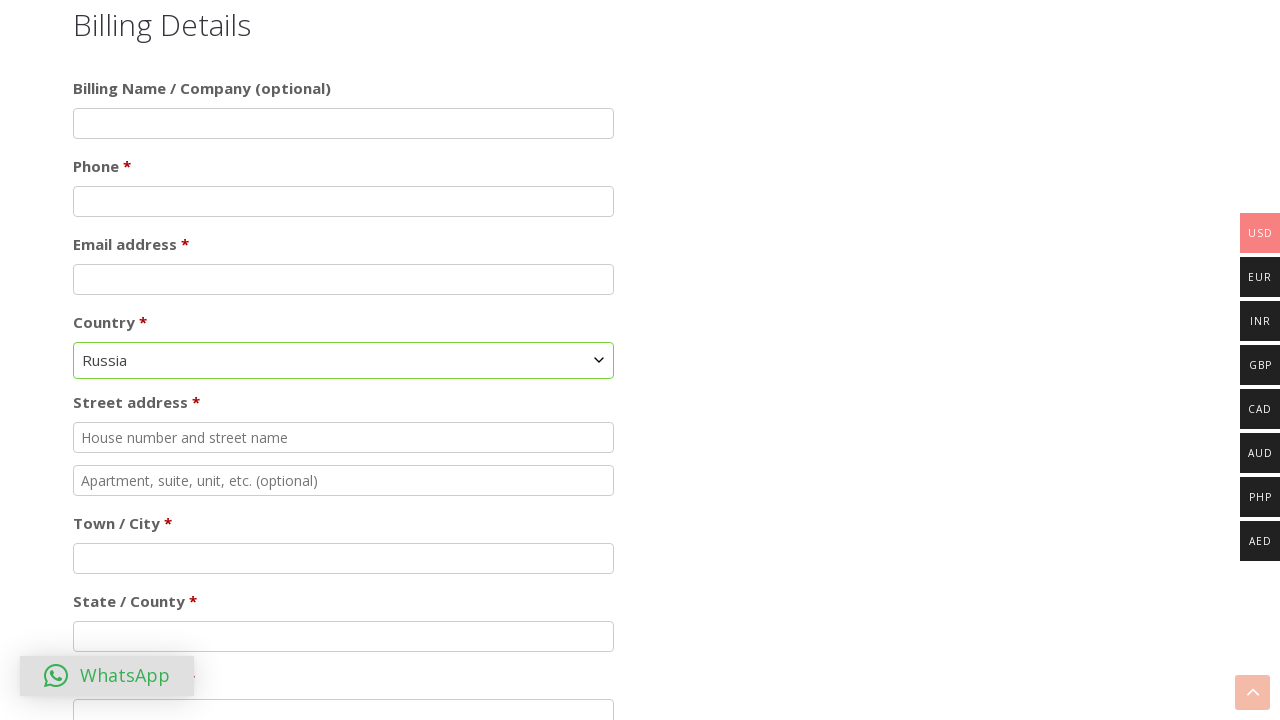